Tests the download functionality on the Upload and Download page by clicking the download button

Starting URL: https://demoqa.com/

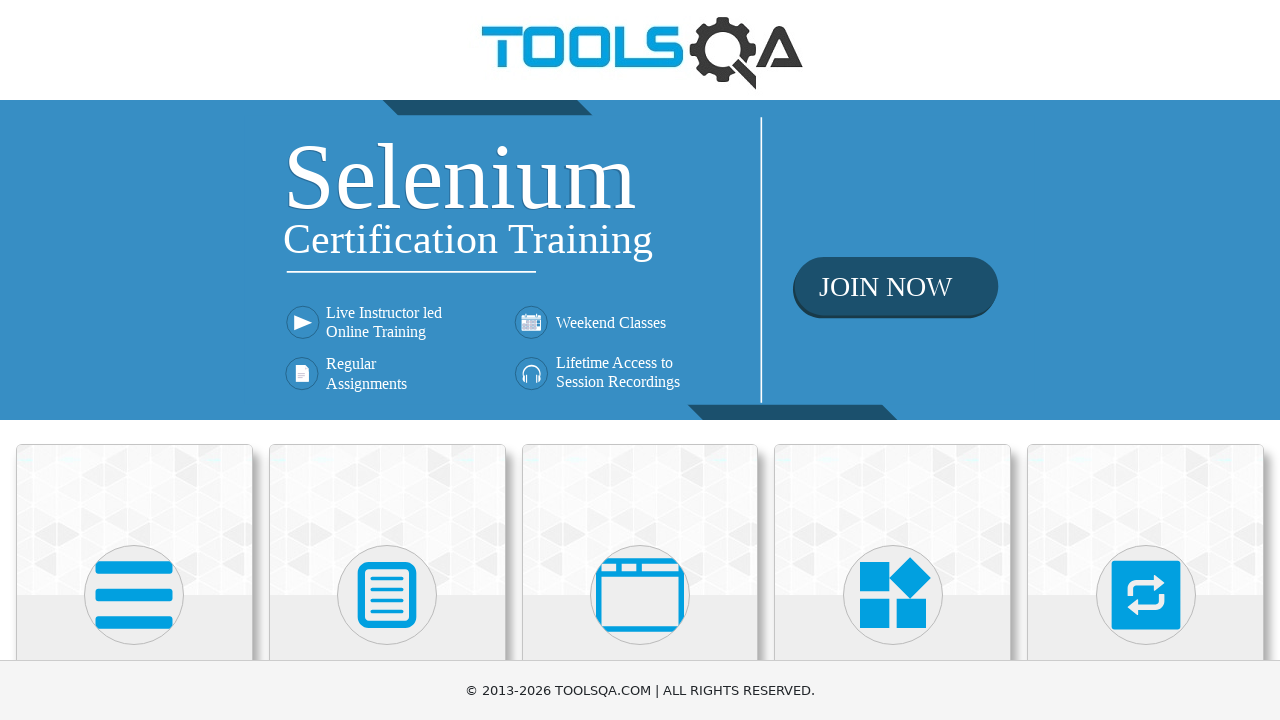

Clicked on Elements card at (134, 360) on div.card-body h5:has-text('Elements')
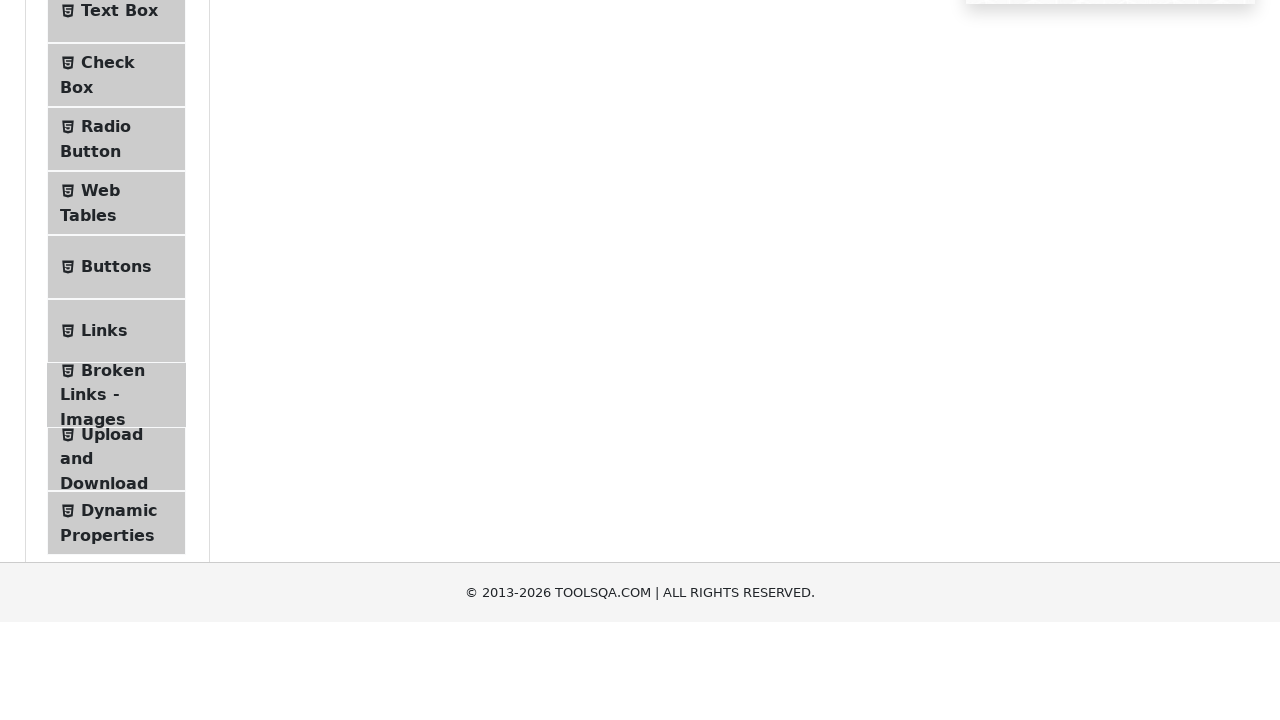

Scrolled down 300px to see sidebar options
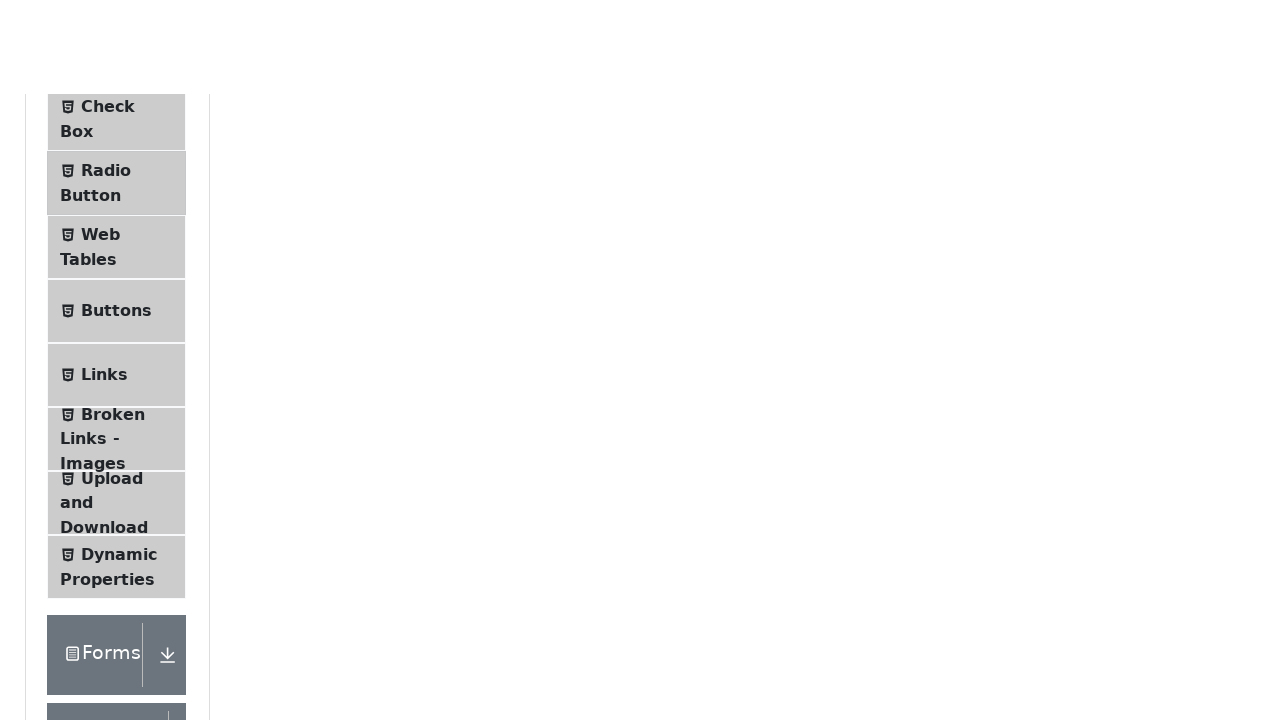

Clicked on Upload and Download in sidebar at (112, 384) on span:has-text('Upload and Download')
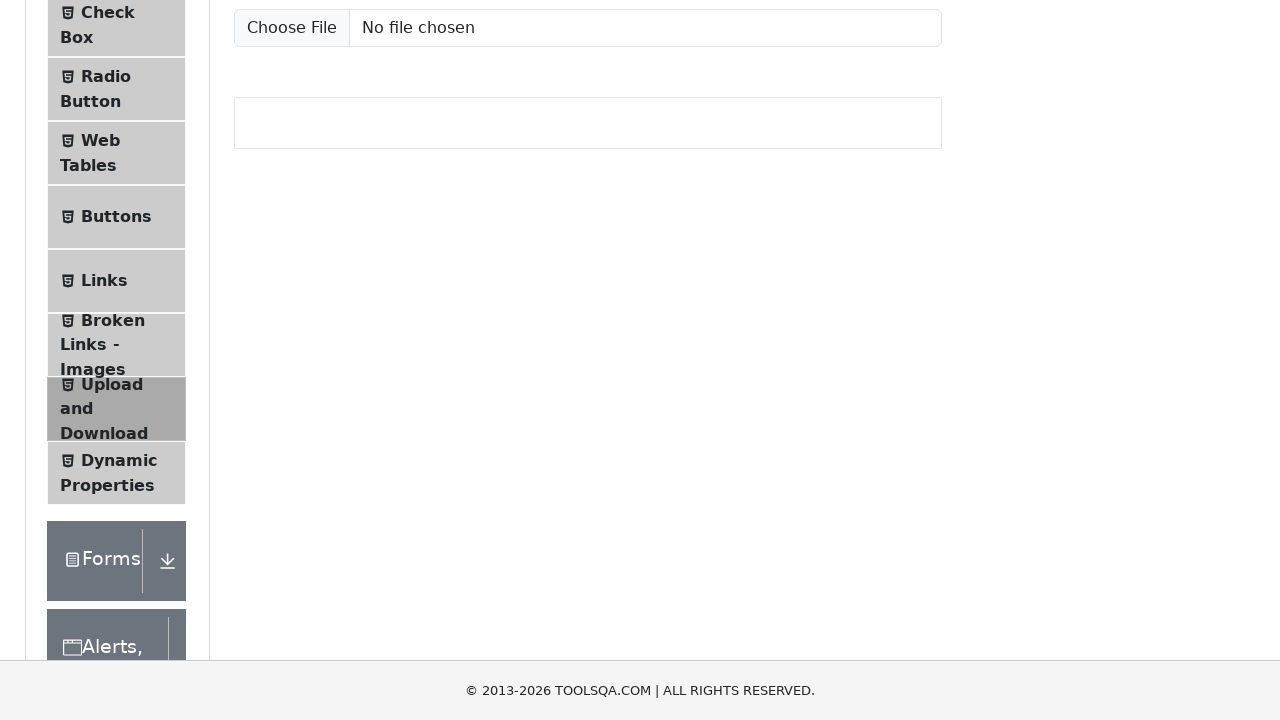

Clicked the download button at (286, 242) on #downloadButton
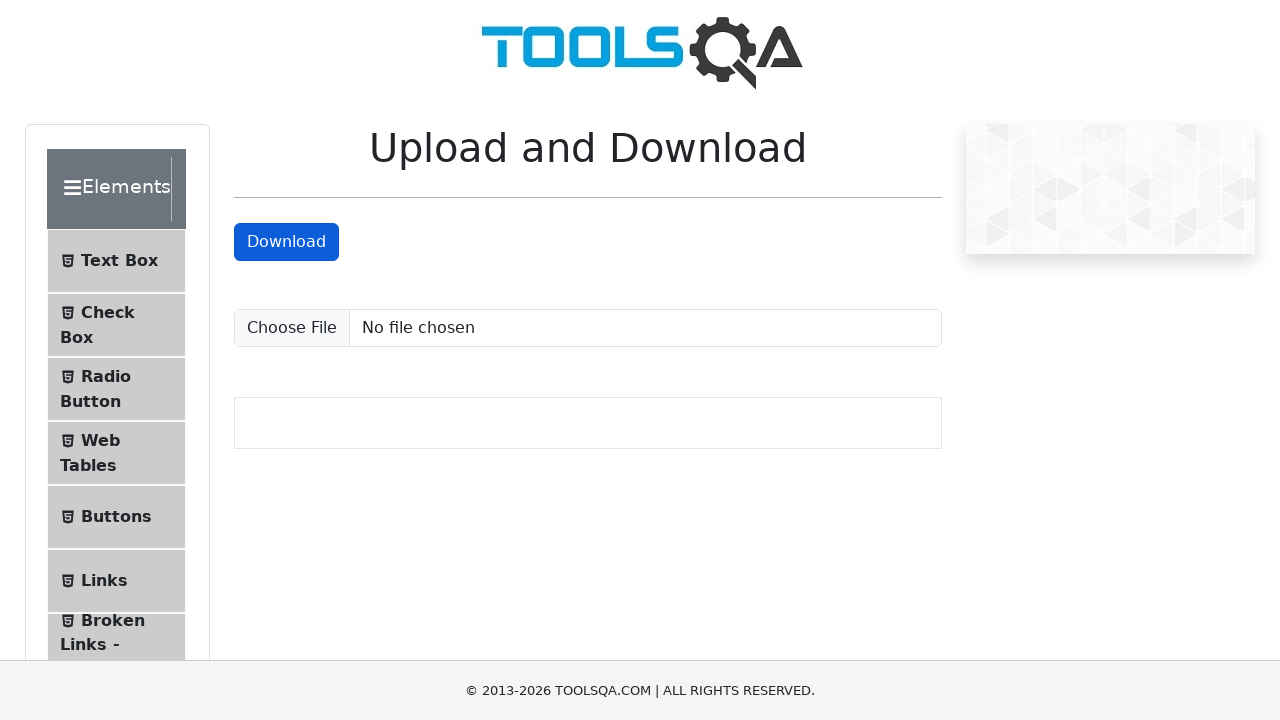

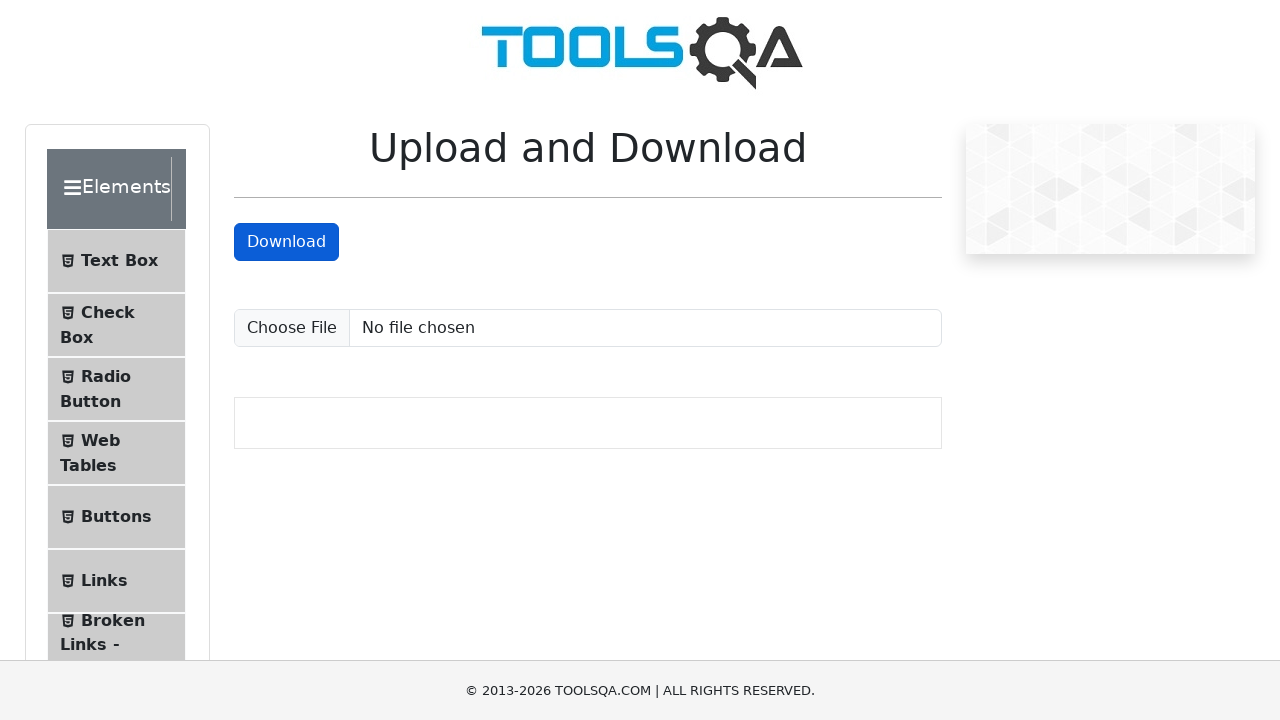